Tests JavaScript alert handling by clicking a button that triggers an alert popup and then accepting/dismissing the alert

Starting URL: https://demoqa.com/alerts

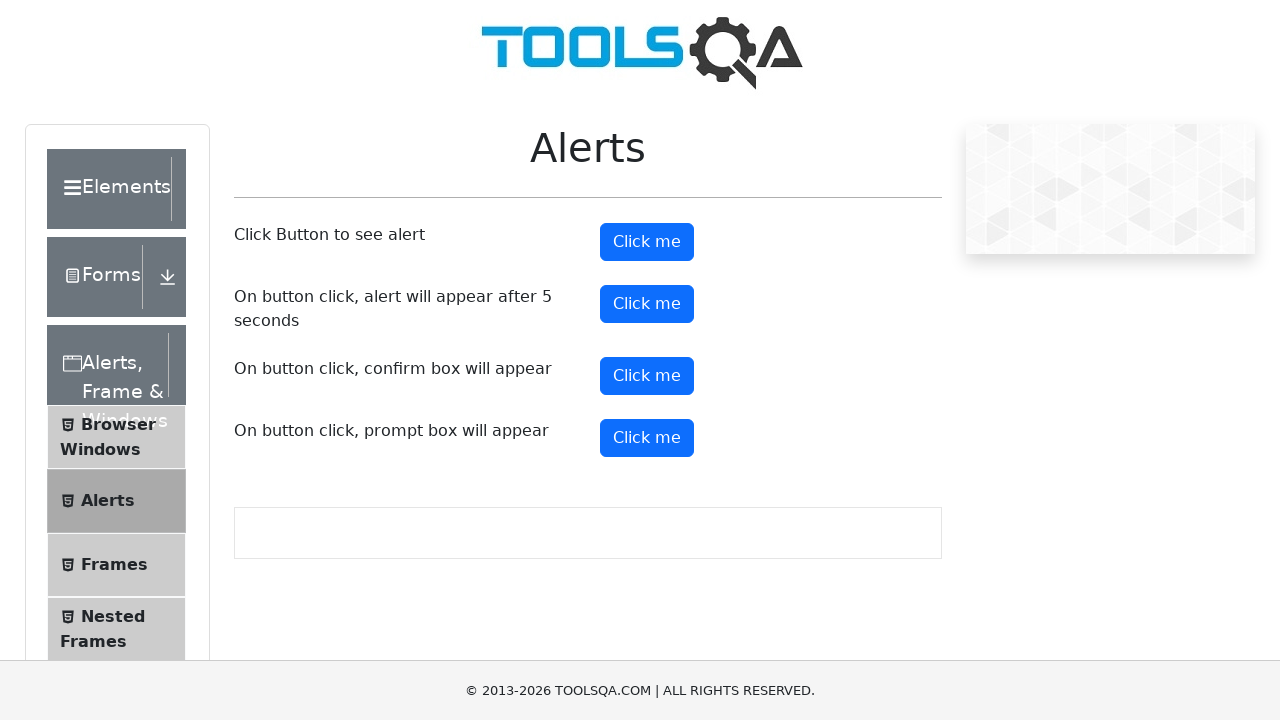

Waited for alert button to be present on the page
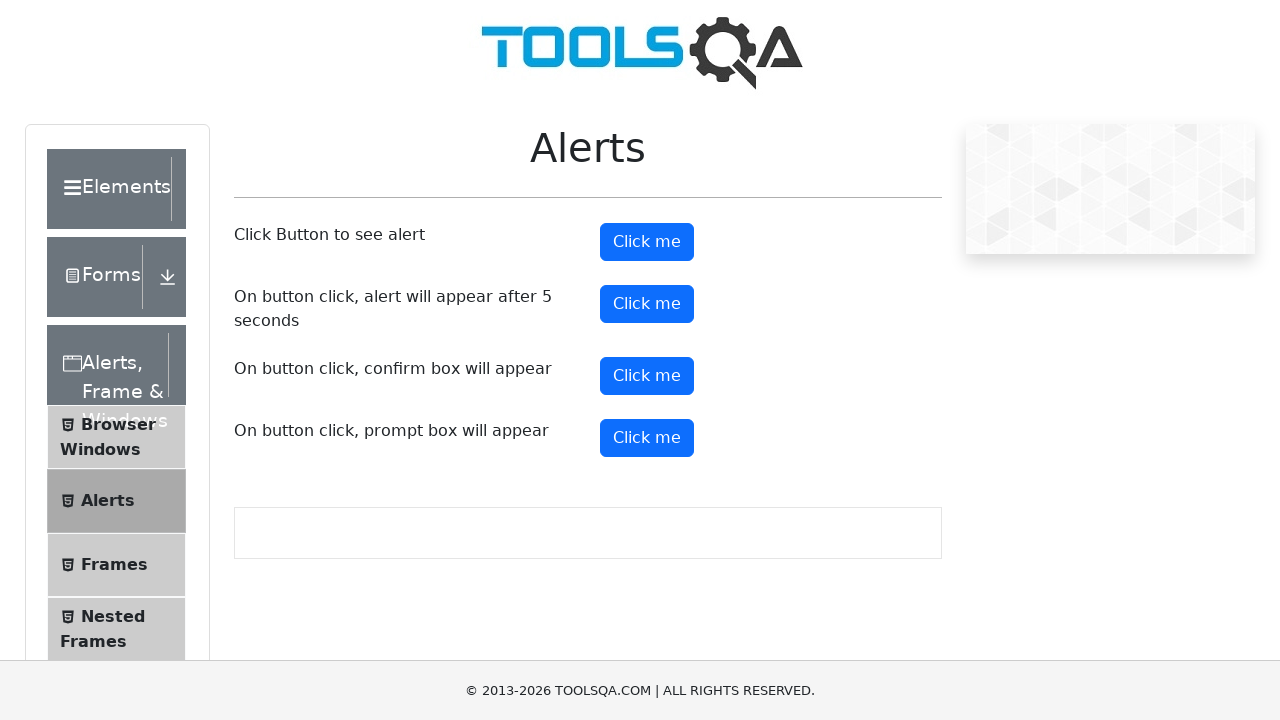

Set up dialog handler to accept alerts
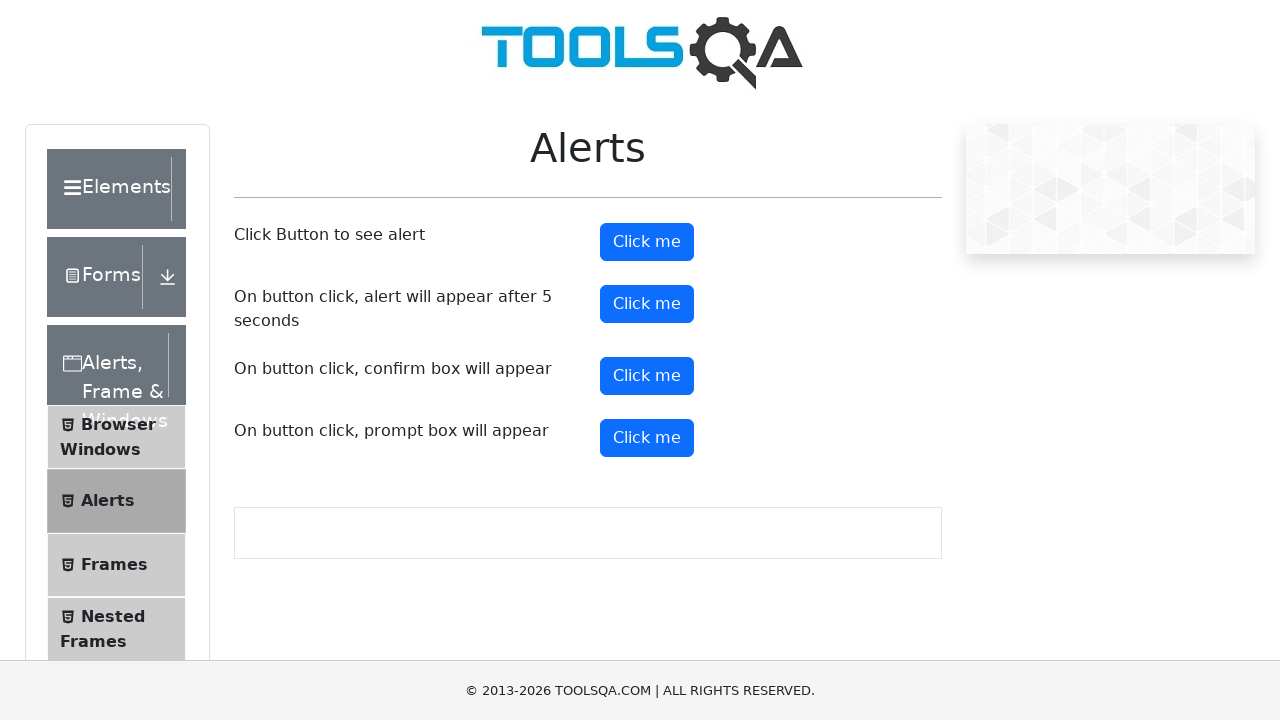

Clicked the alert button to trigger JavaScript alert popup at (647, 242) on #alertButton
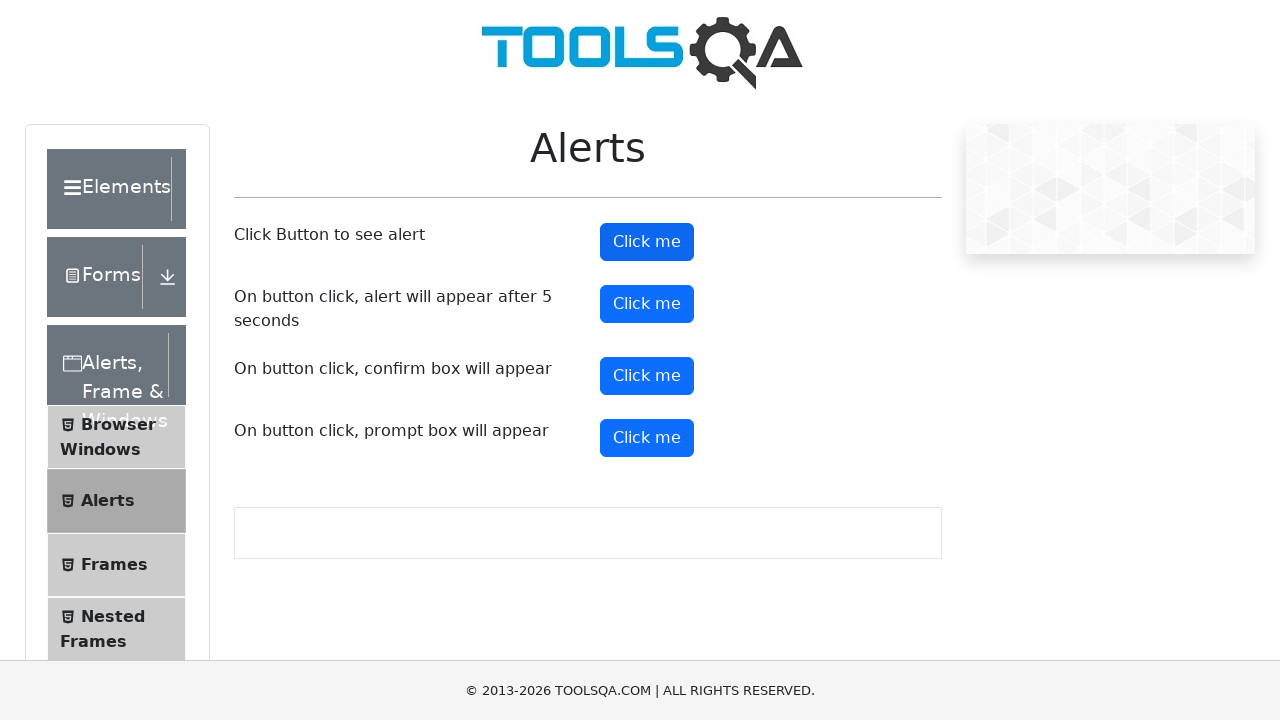

Waited for alert to be processed
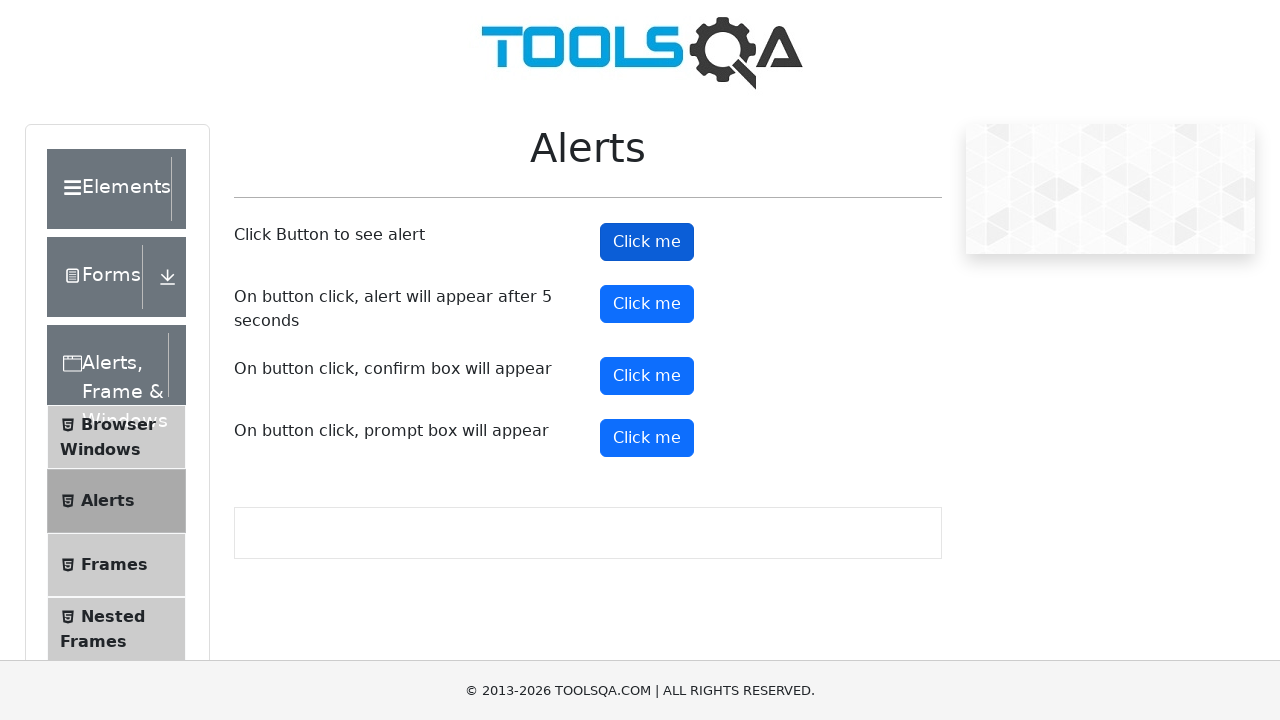

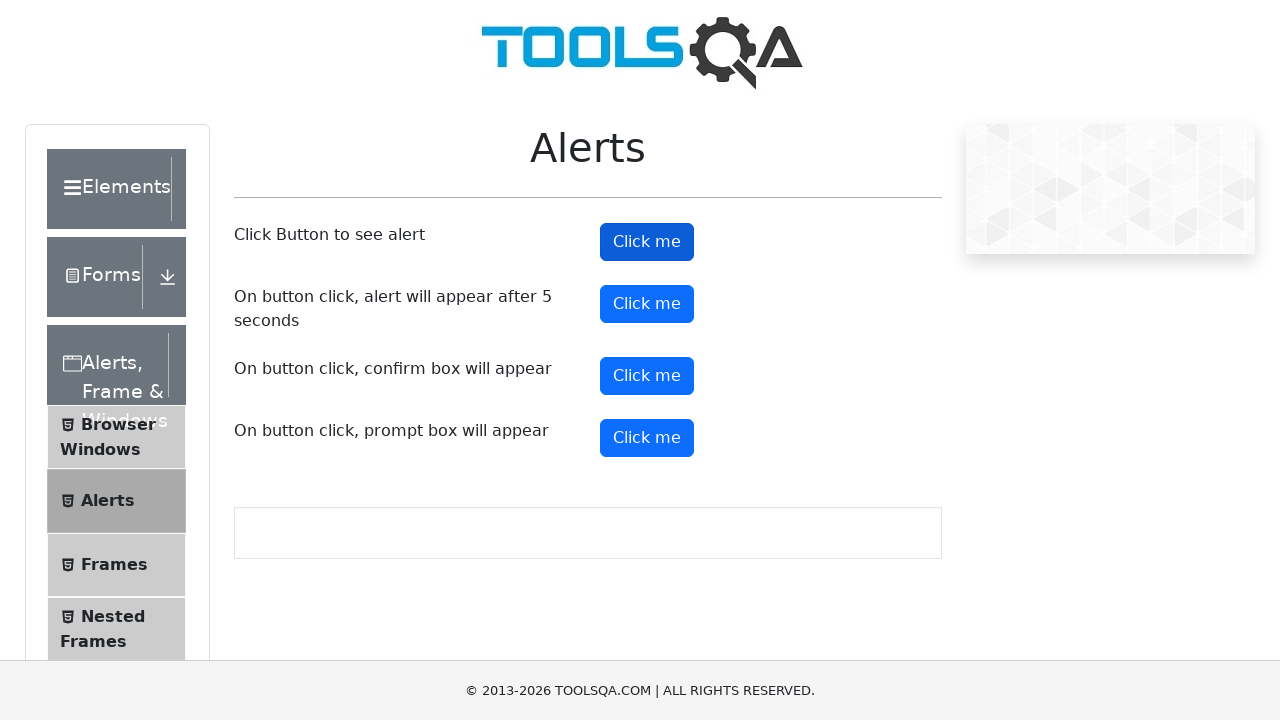